Selects a random option (either Option 1 or Option 2) from the dropdown and verifies the selection

Starting URL: http://the-internet.herokuapp.com/dropdown

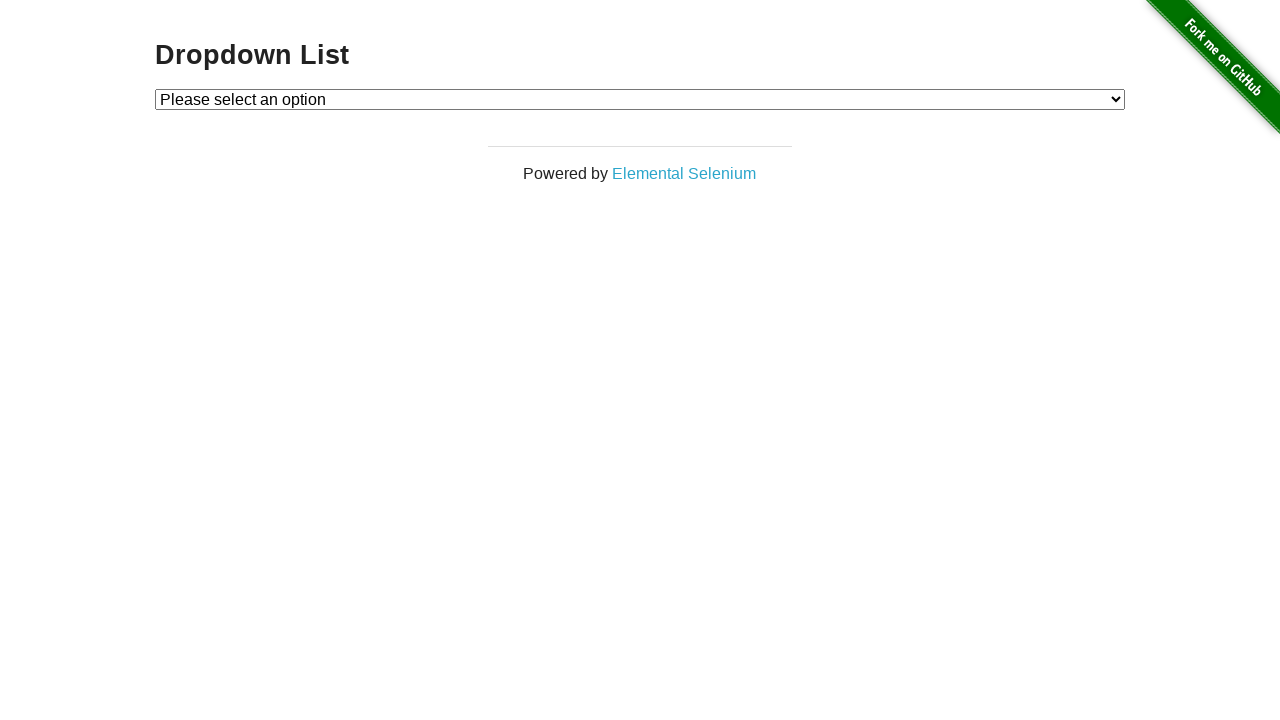

Waited for dropdown to be visible
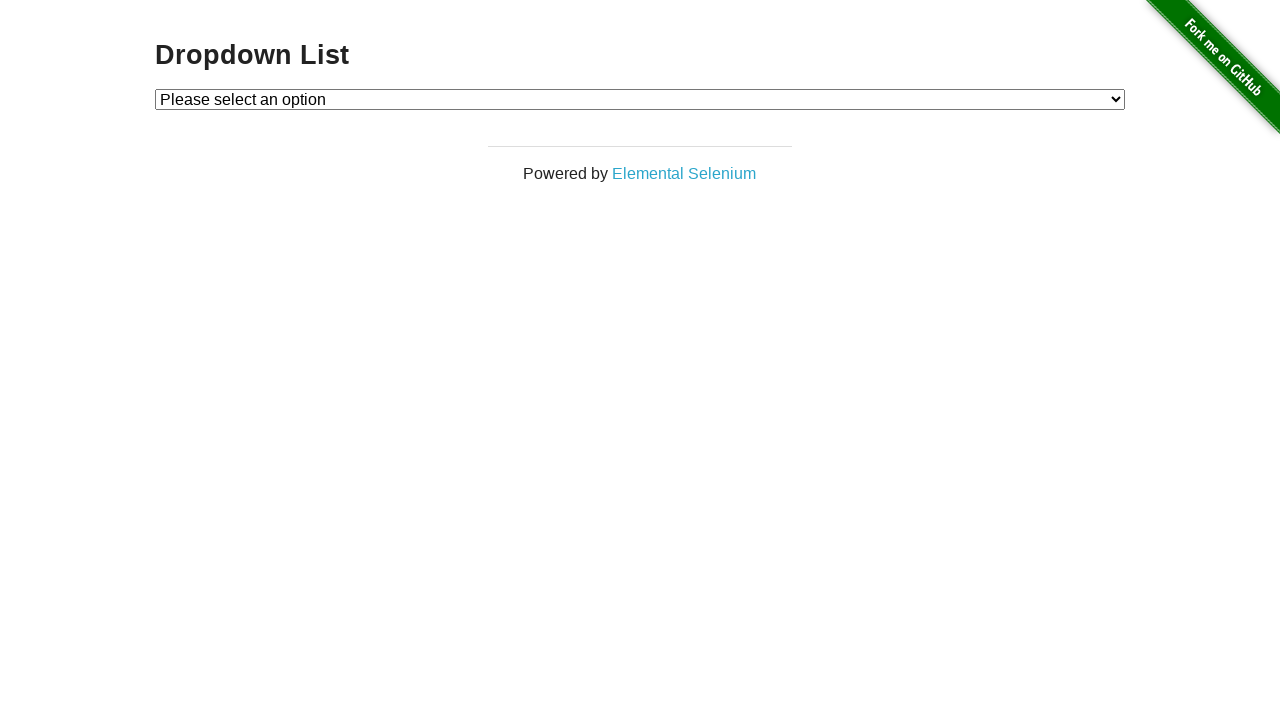

Retrieved all dropdown options
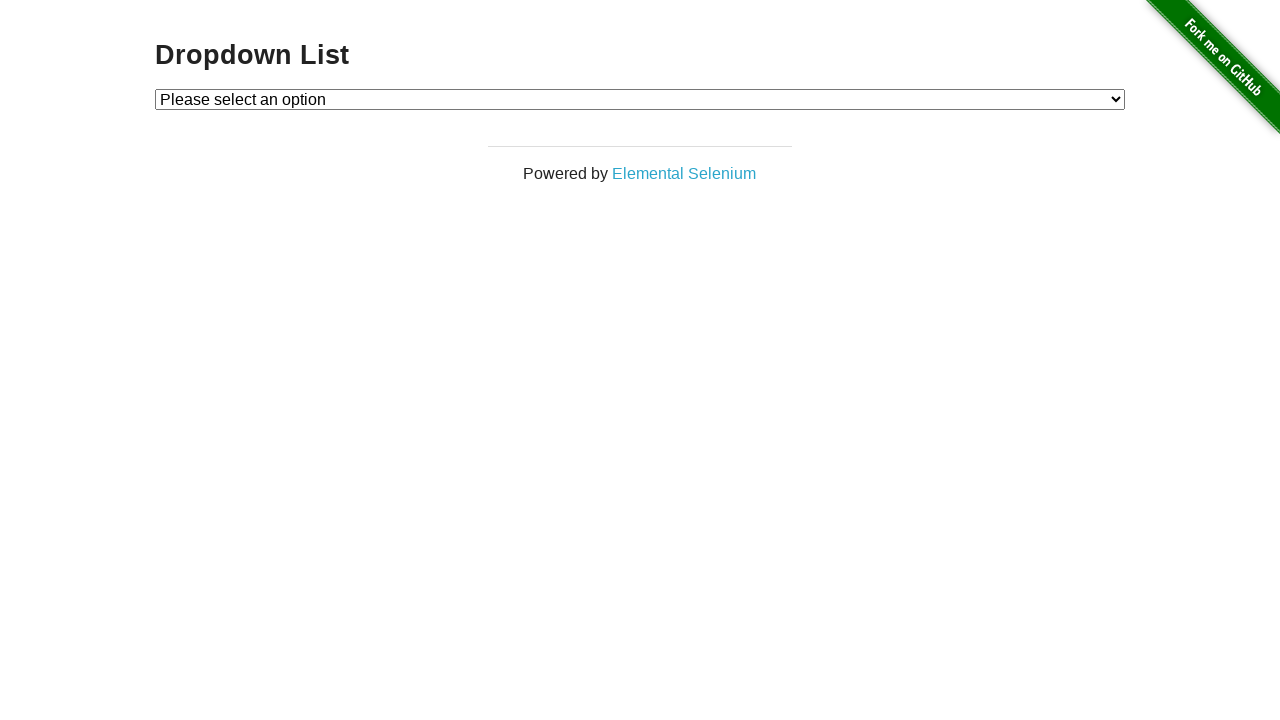

Generated random option index: 1, option text: 'Option 1'
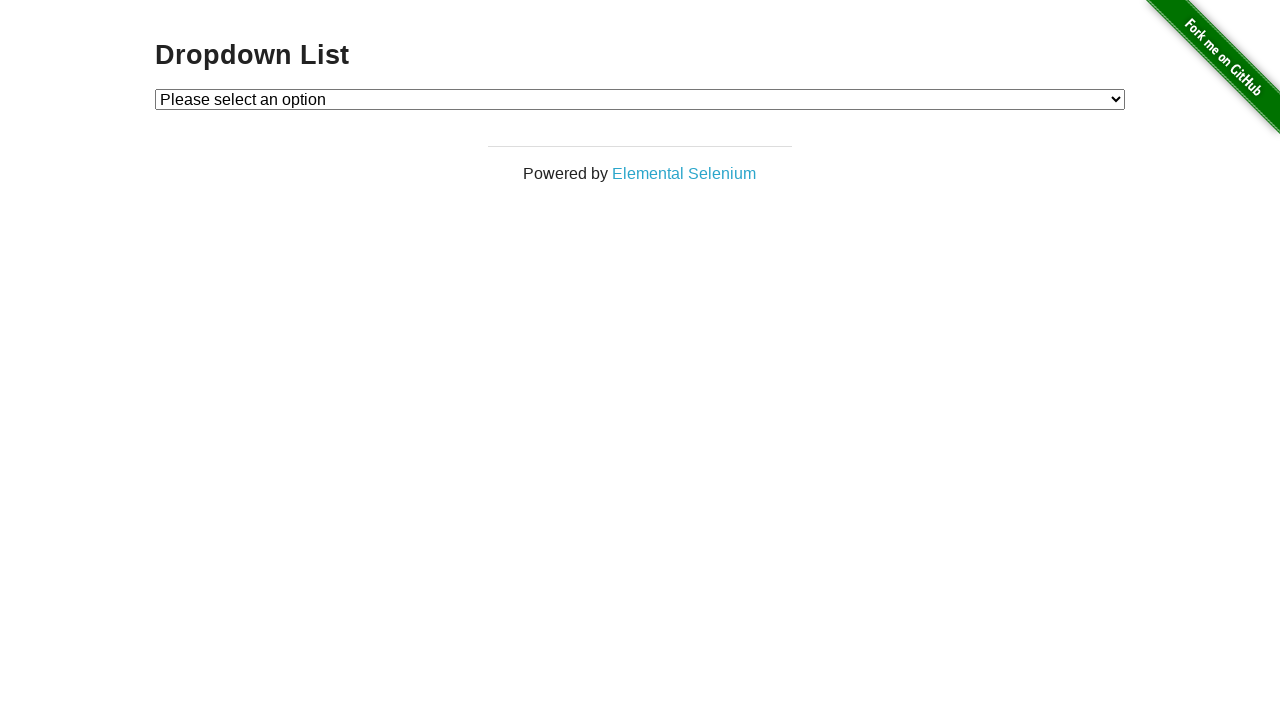

Selected random option at index 1 on #dropdown
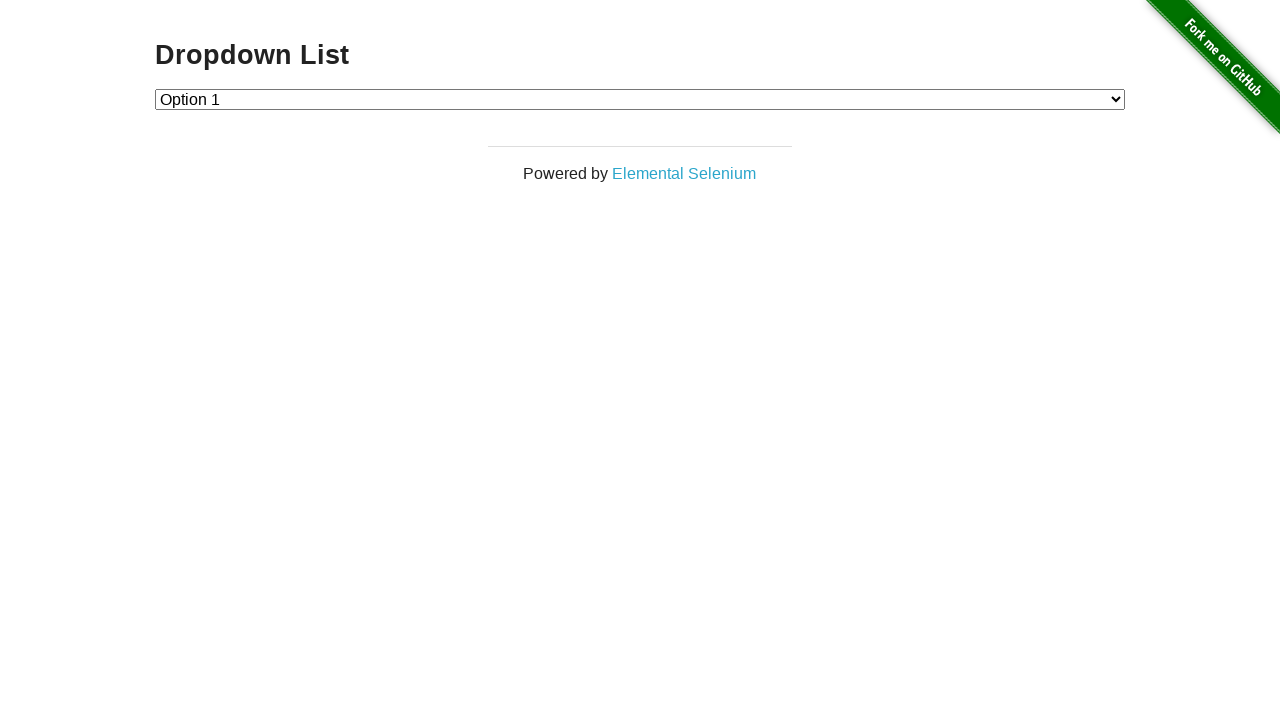

Retrieved selected option text: 'Option 1'
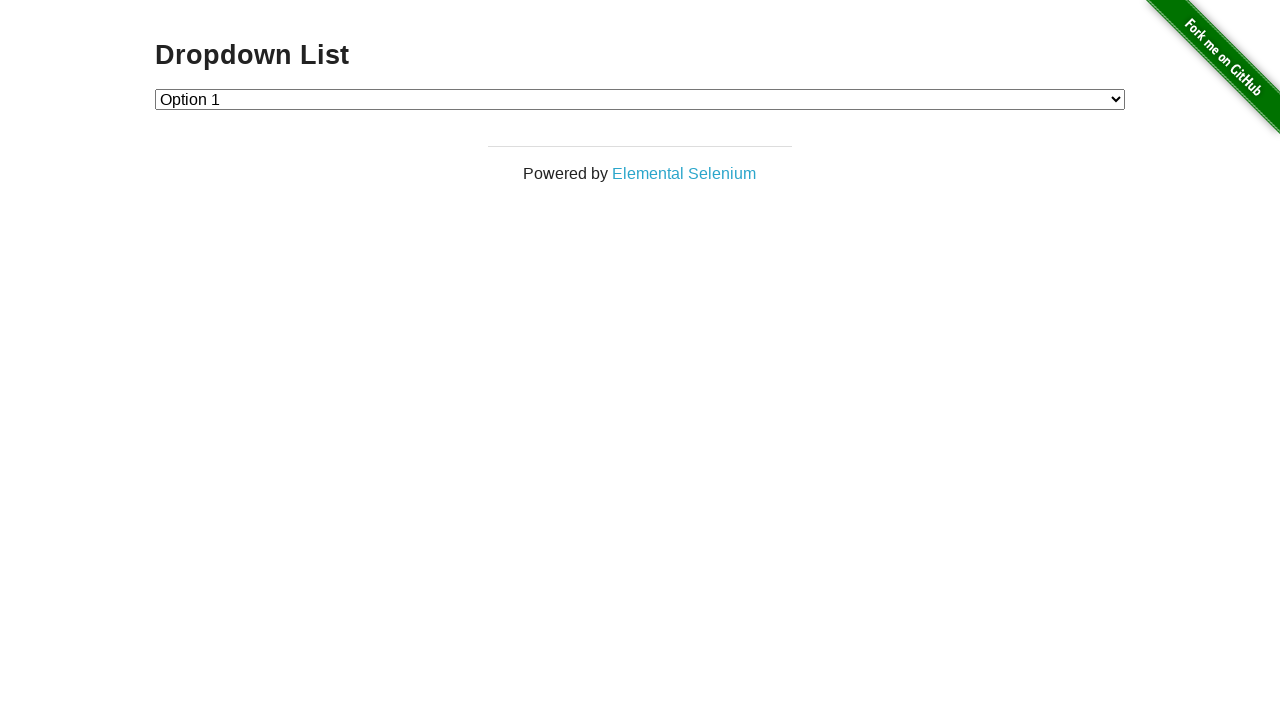

Verified selected option 'Option 1' matches expected option 'Option 1'
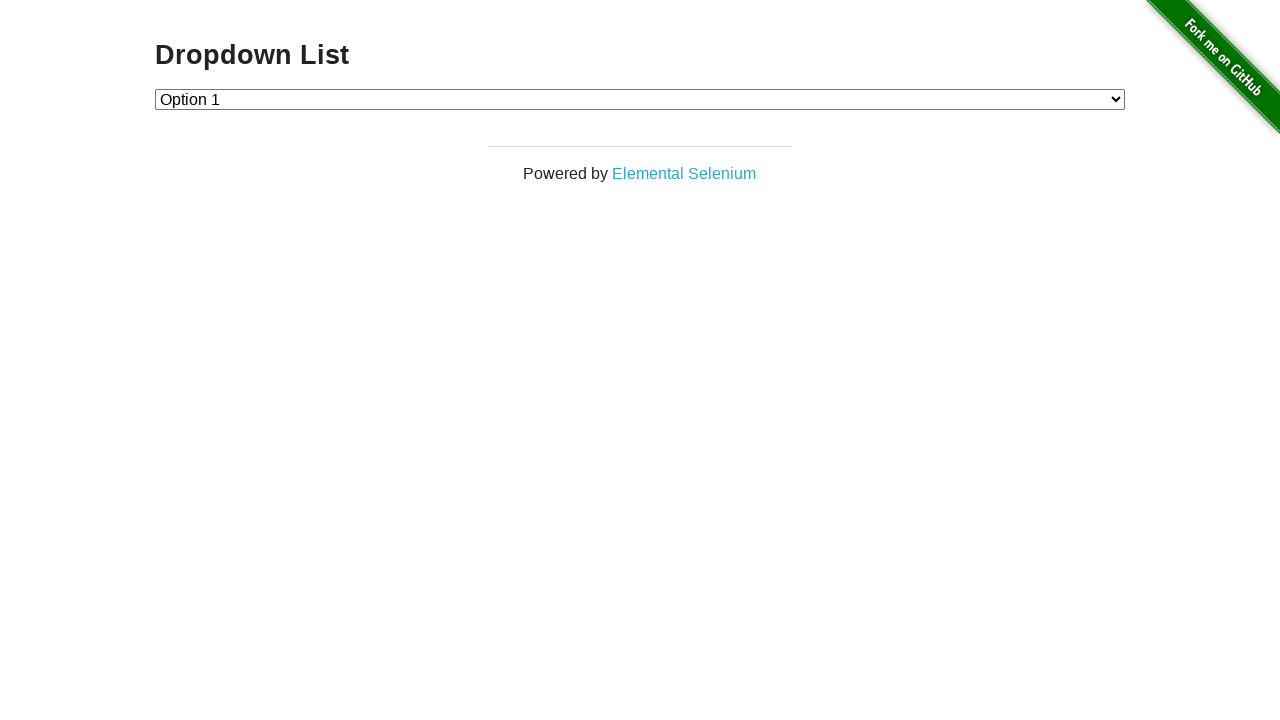

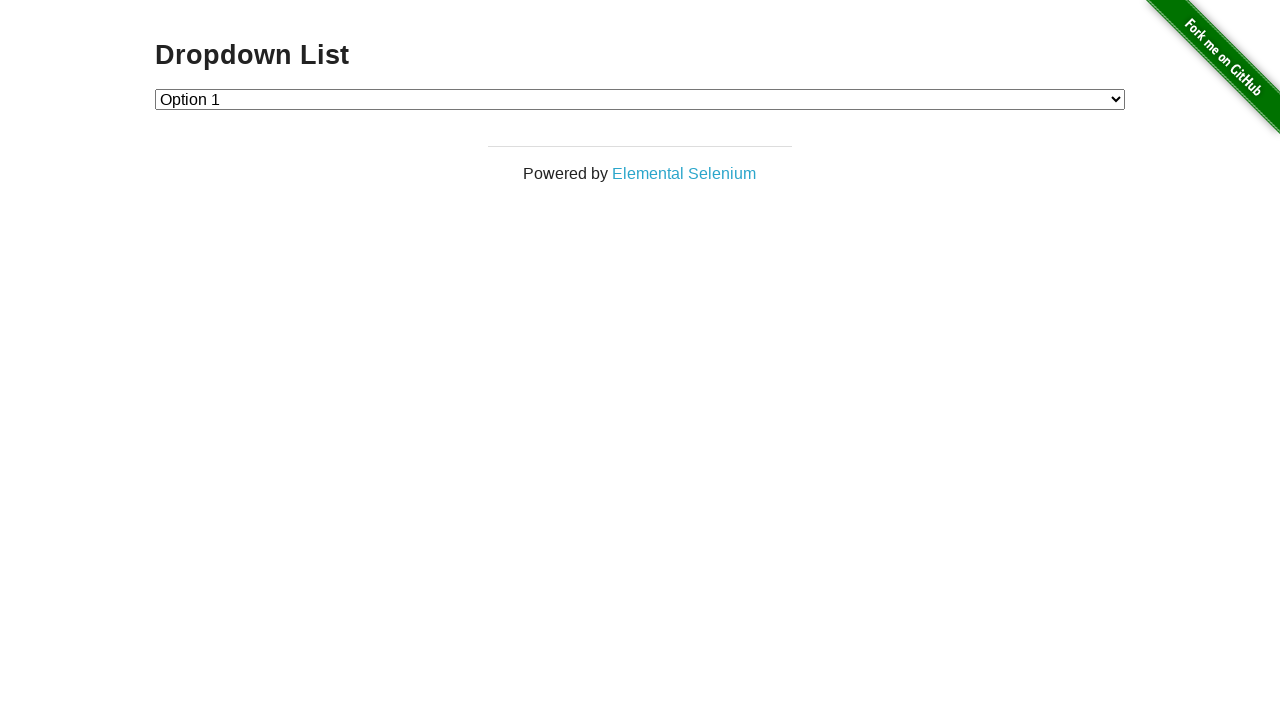